Tests scrolling functionality and clicking a link using JavaScript executor on the Omayo blog page

Starting URL: http://omayo.blogspot.com/

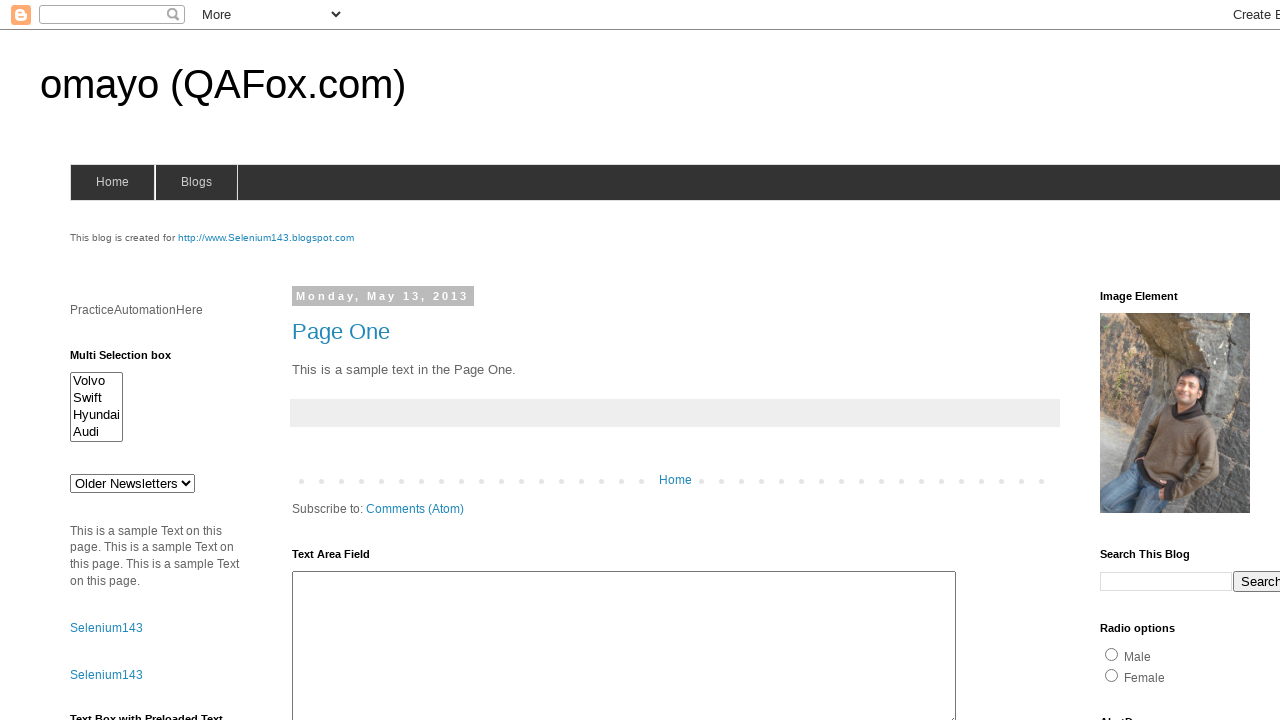

Scrolled down the page by 900 pixels using JavaScript
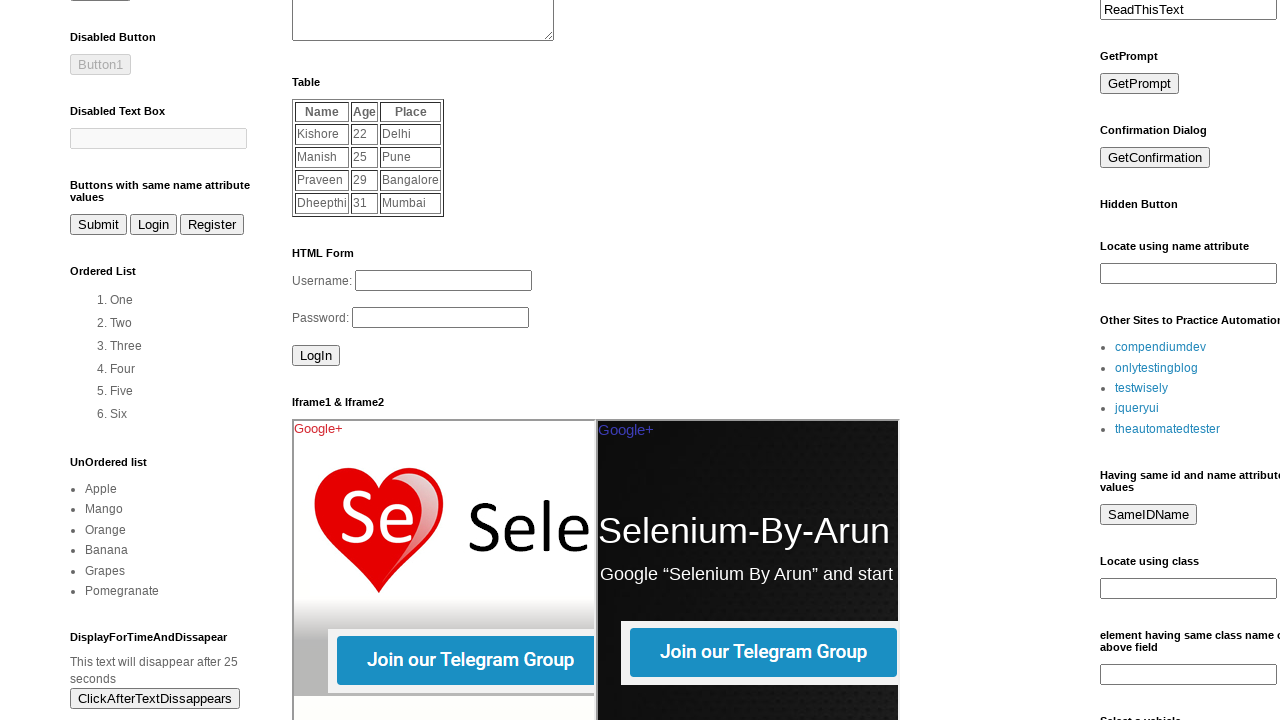

Waited for 5 seconds
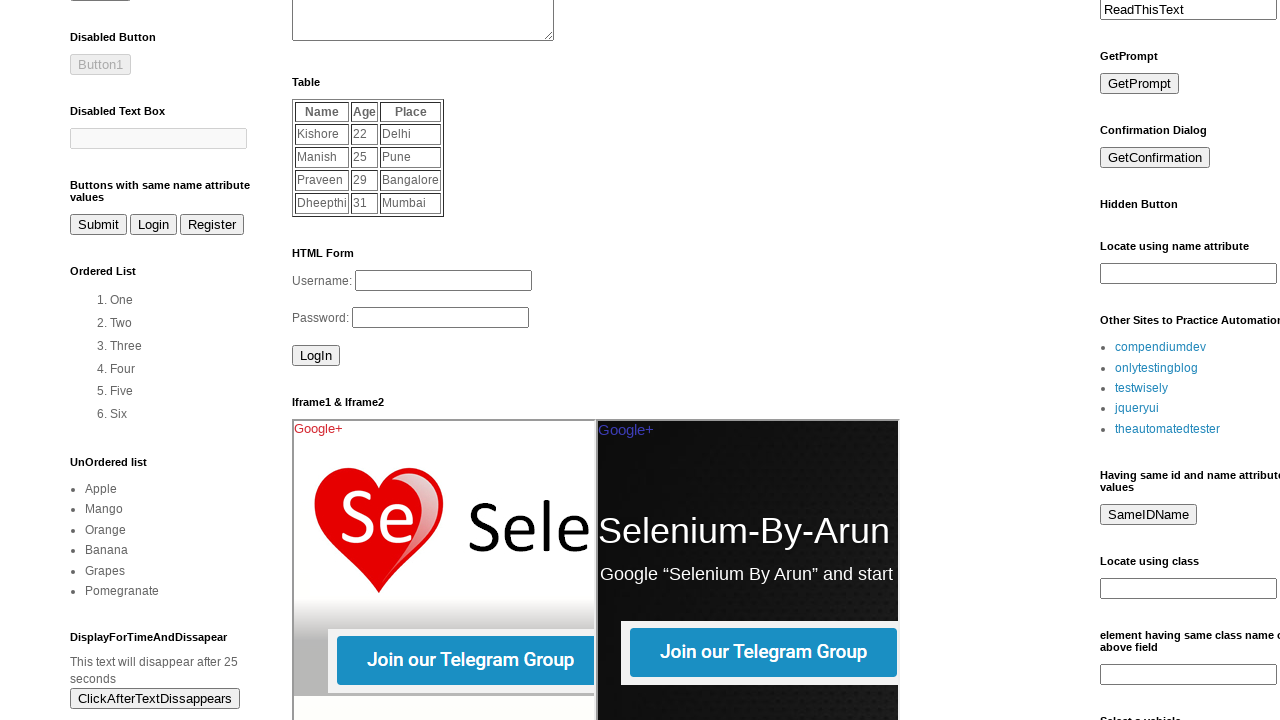

Scrolled down another 900 pixels using JavaScript
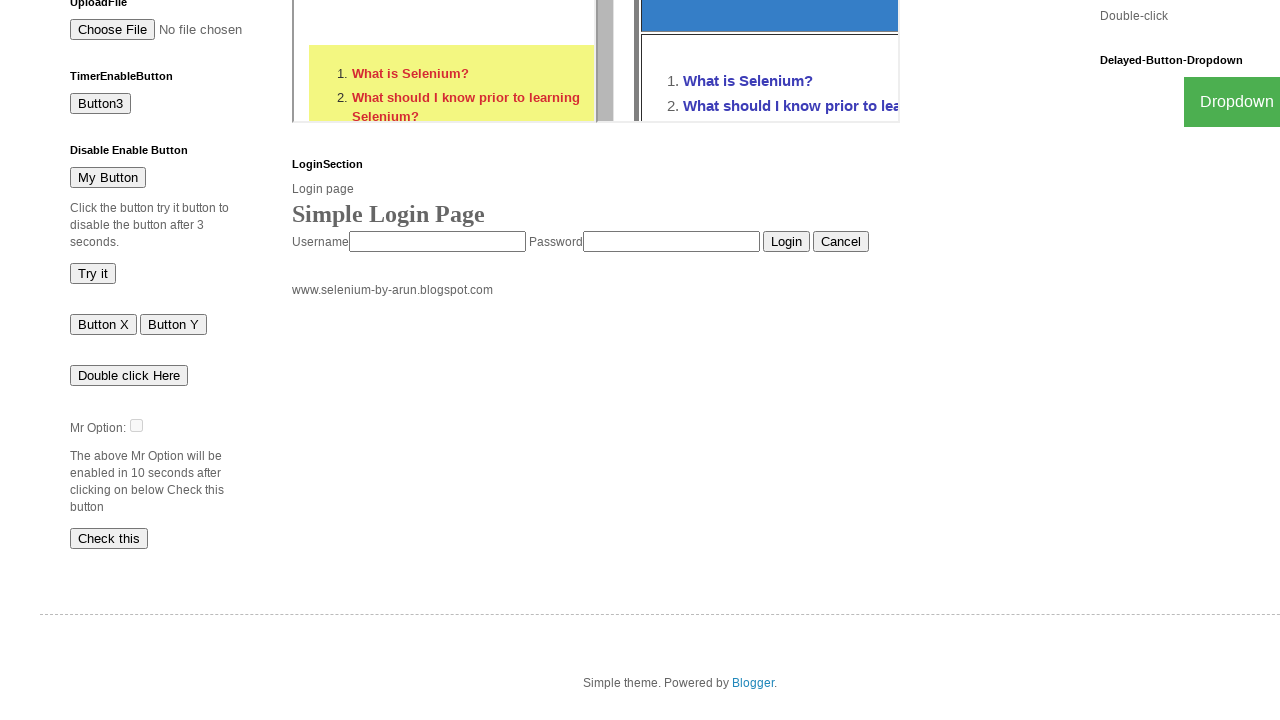

Clicked on the 'Page One' link using JavaScript executor
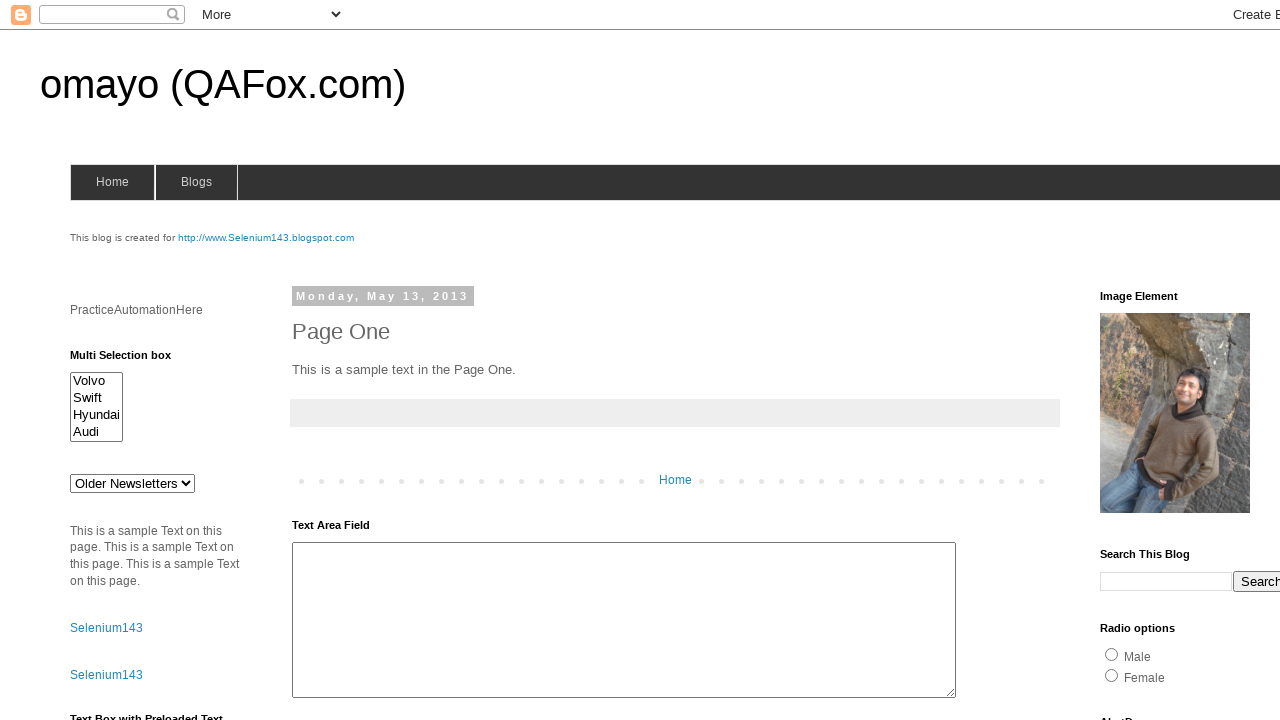

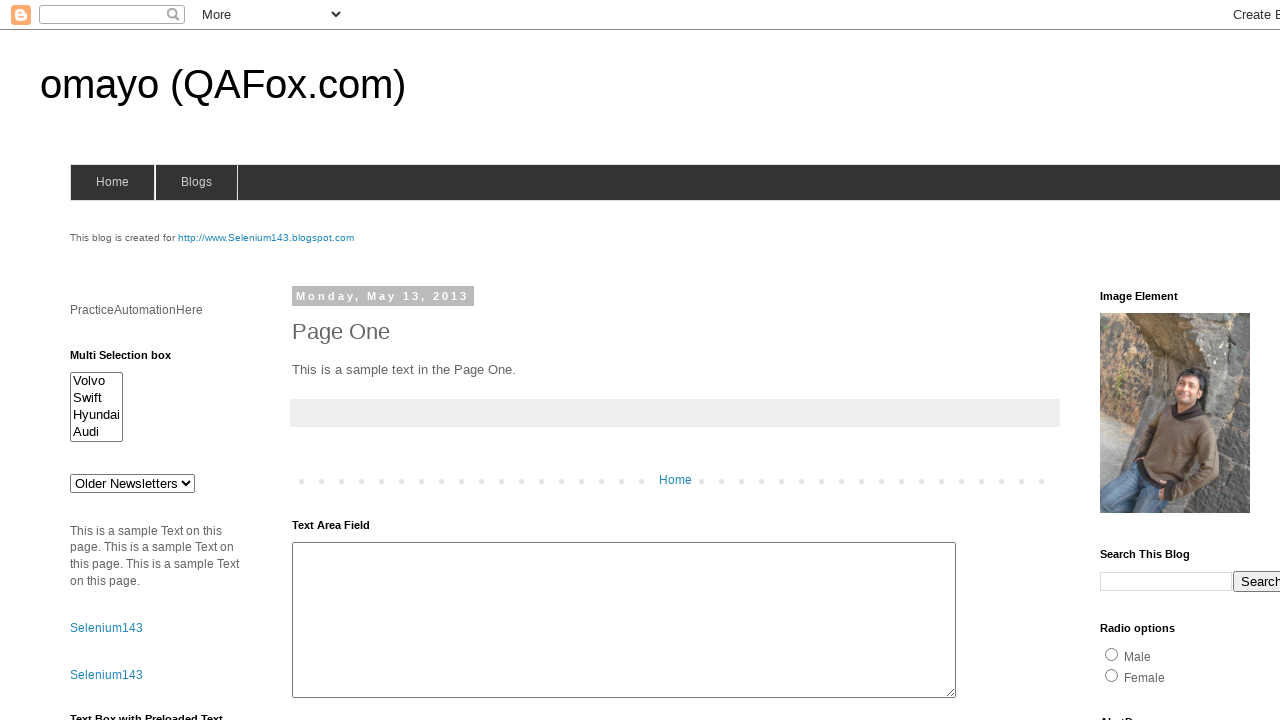